Verifies that the app download bar doesn't cover the entire mobile screen and is positioned at the top or bottom of the viewport.

Starting URL: https://web-99kxh0sku-giquinas-projects.vercel.app

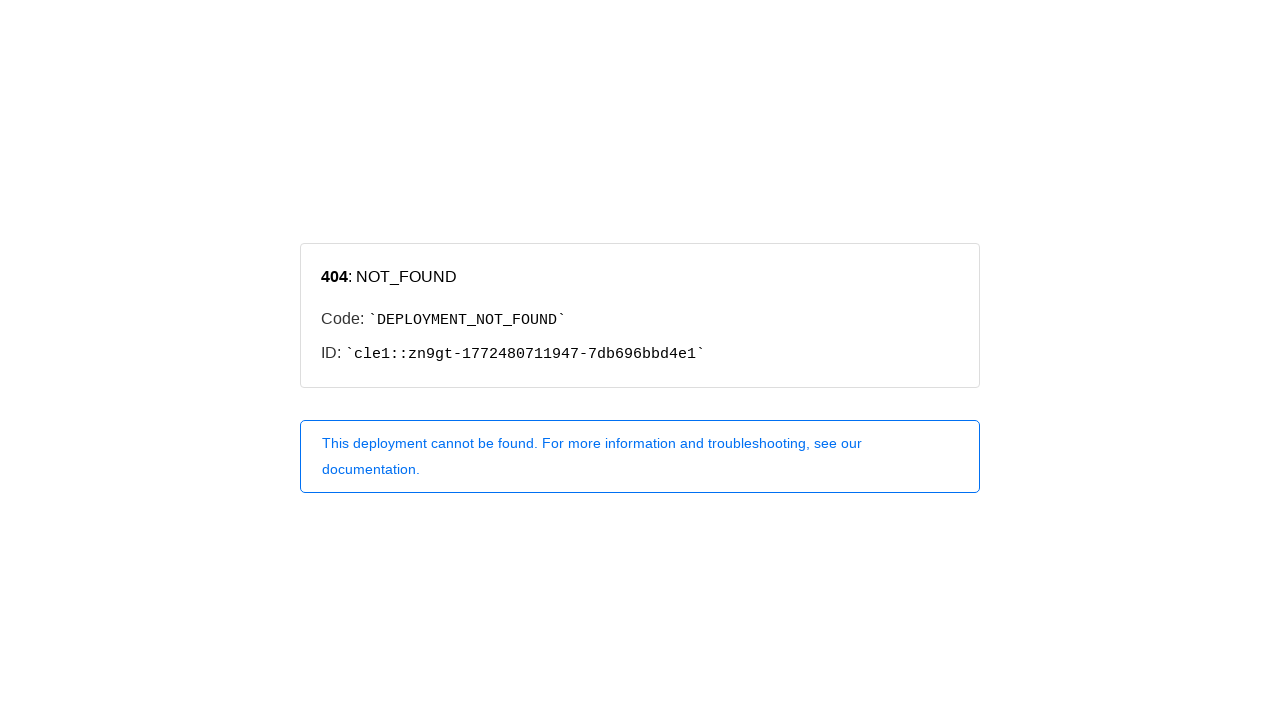

Set mobile viewport to 375x667 pixels
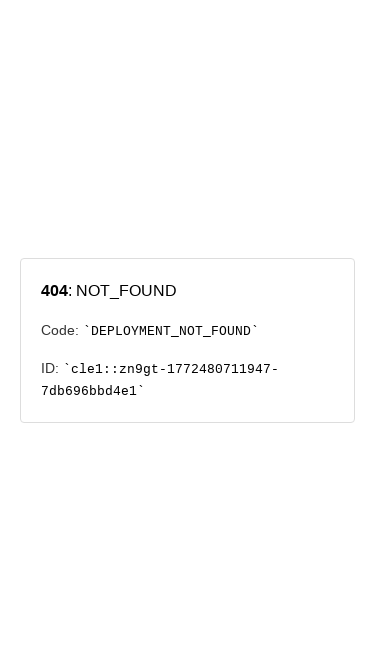

Waited for network to be idle
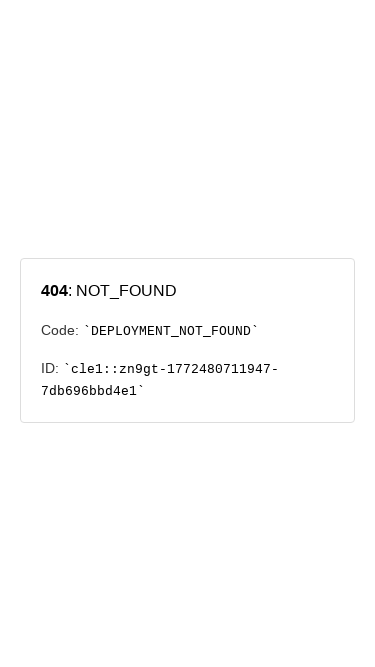

Waited 6 seconds for app bar to appear
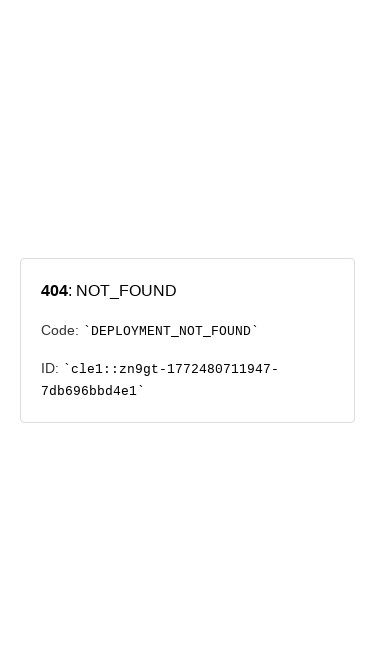

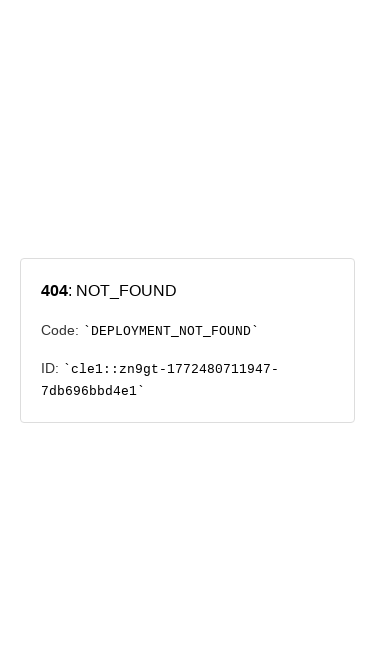